Tests three different button click types on demoqa.com: double-click, right-click, and regular click, then verifies the corresponding messages appear.

Starting URL: https://demoqa.com/buttons

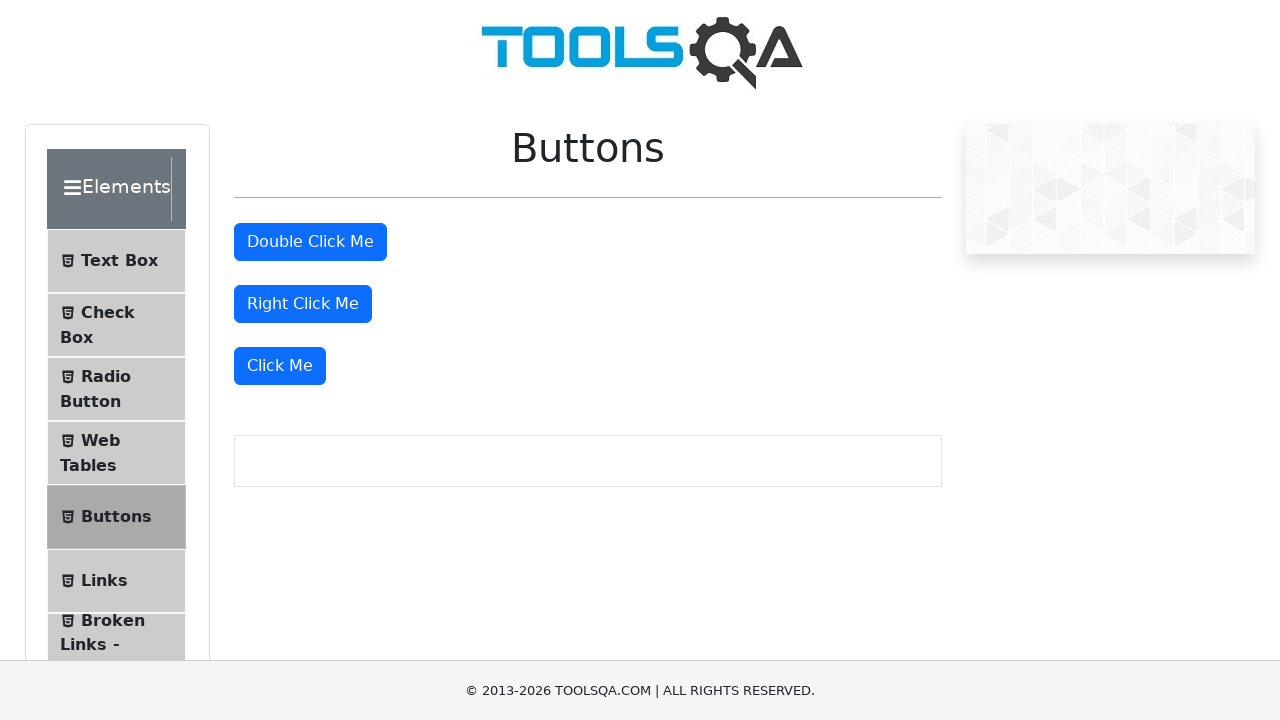

Double-clicked the double-click button at (310, 242) on #doubleClickBtn
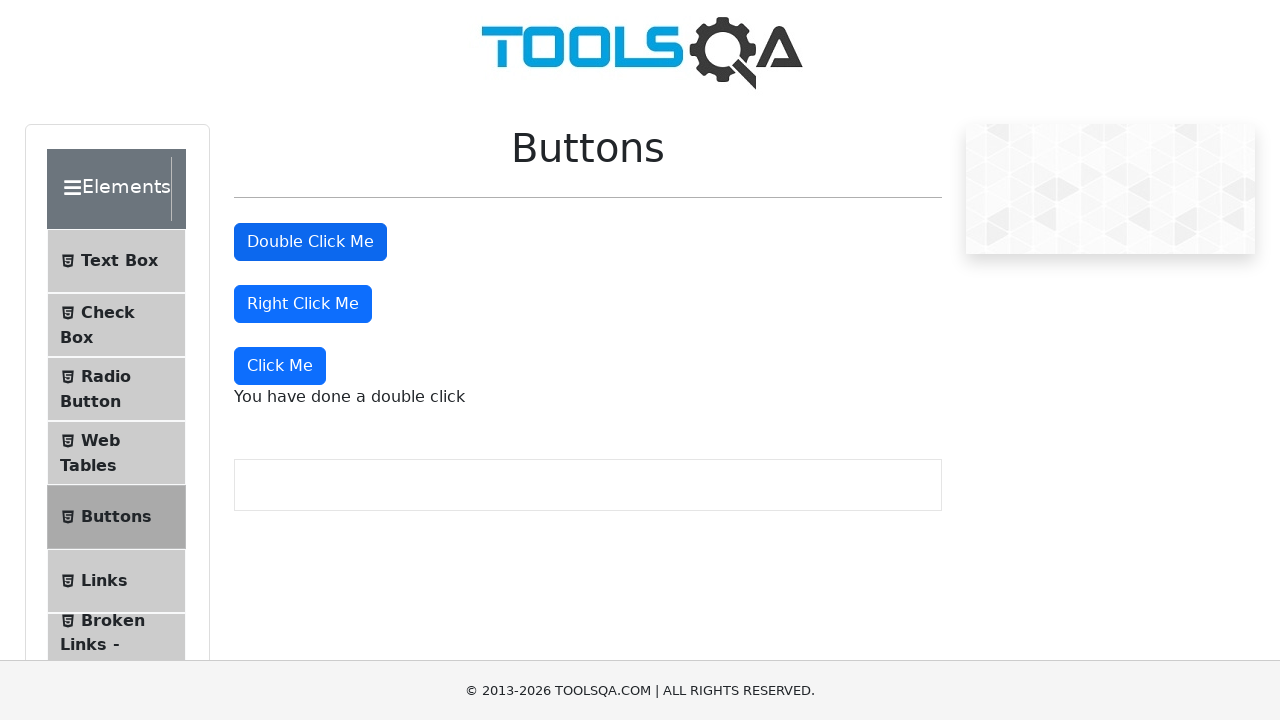

Double-click message selector loaded
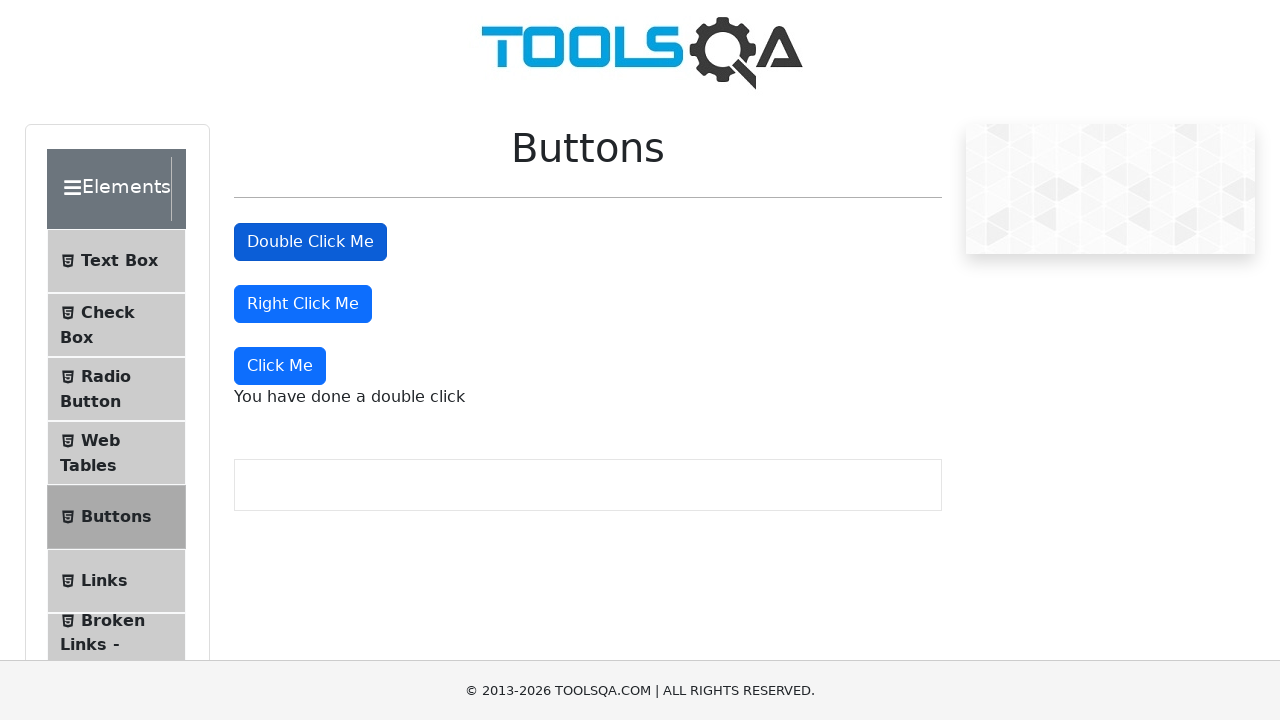

Verified double-click message text is correct
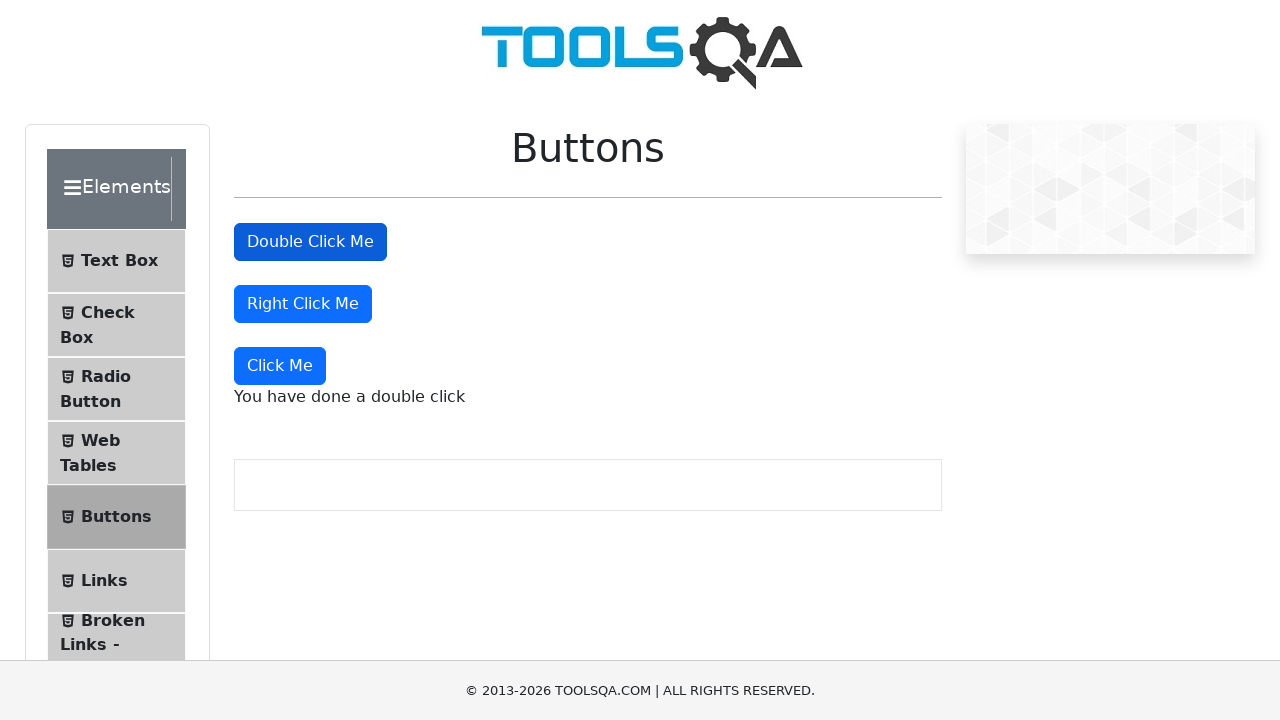

Right-clicked the right-click button at (303, 304) on #rightClickBtn
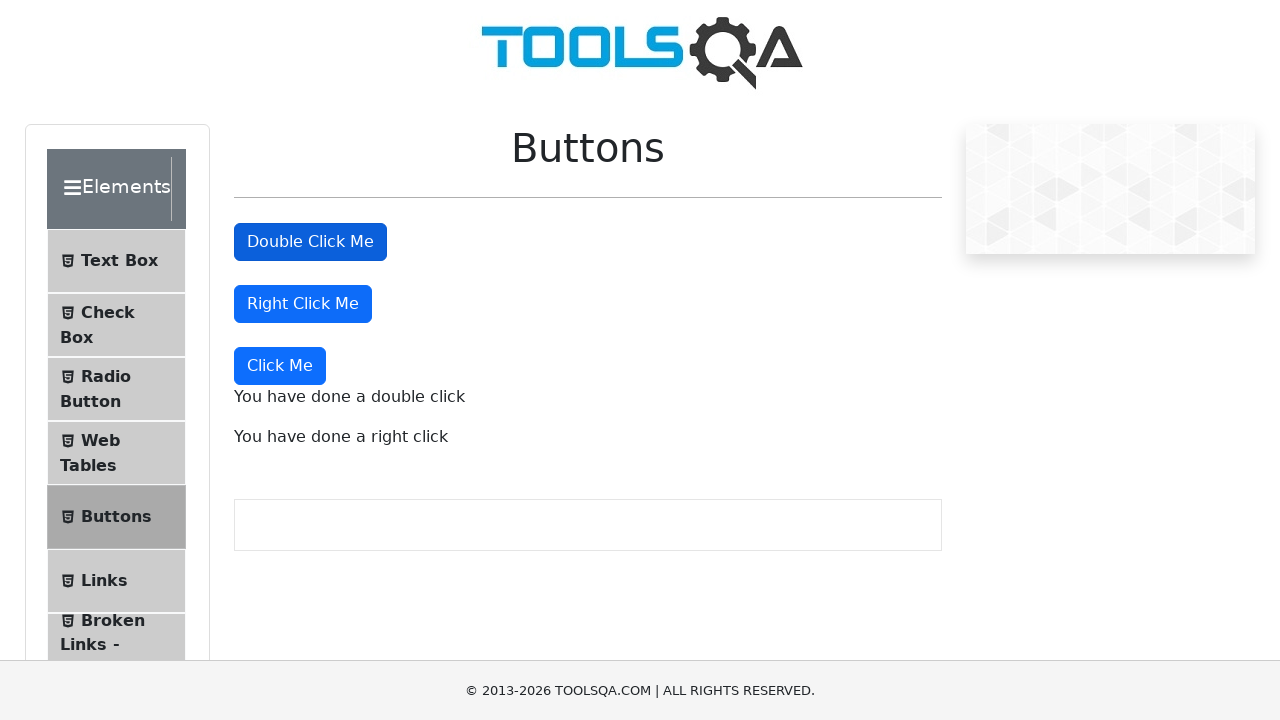

Right-click message selector loaded
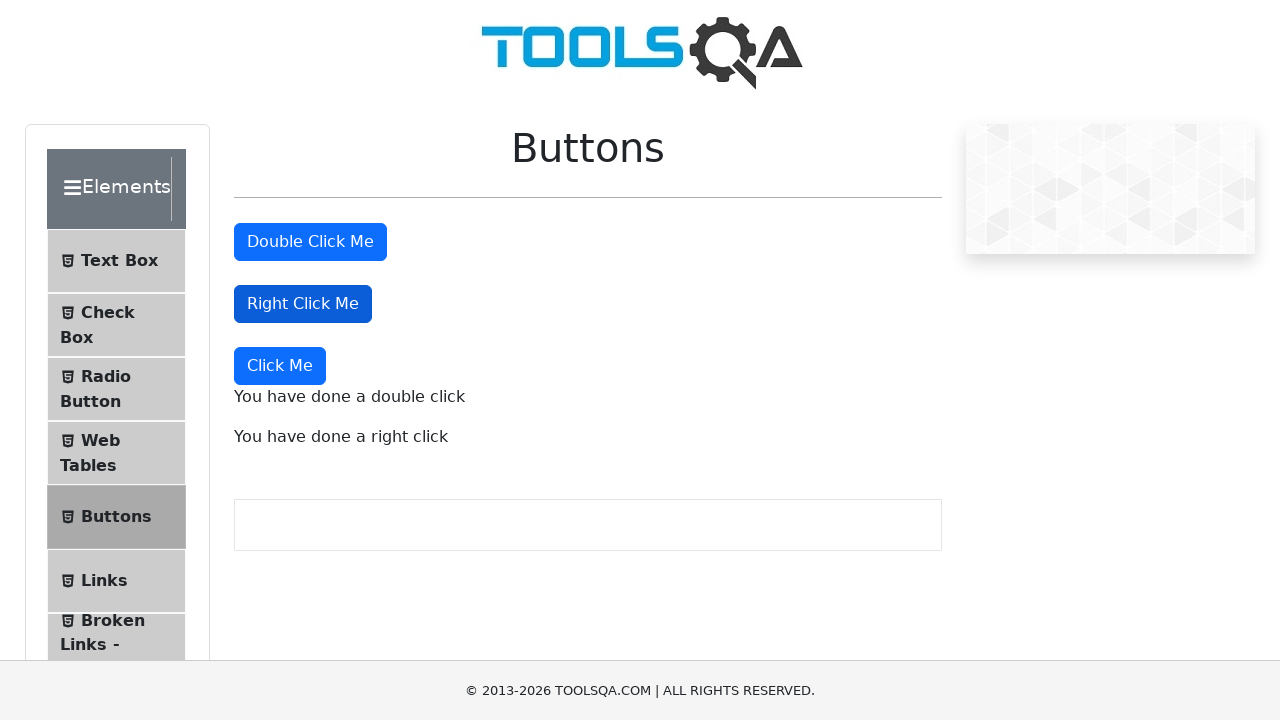

Verified right-click message text is correct
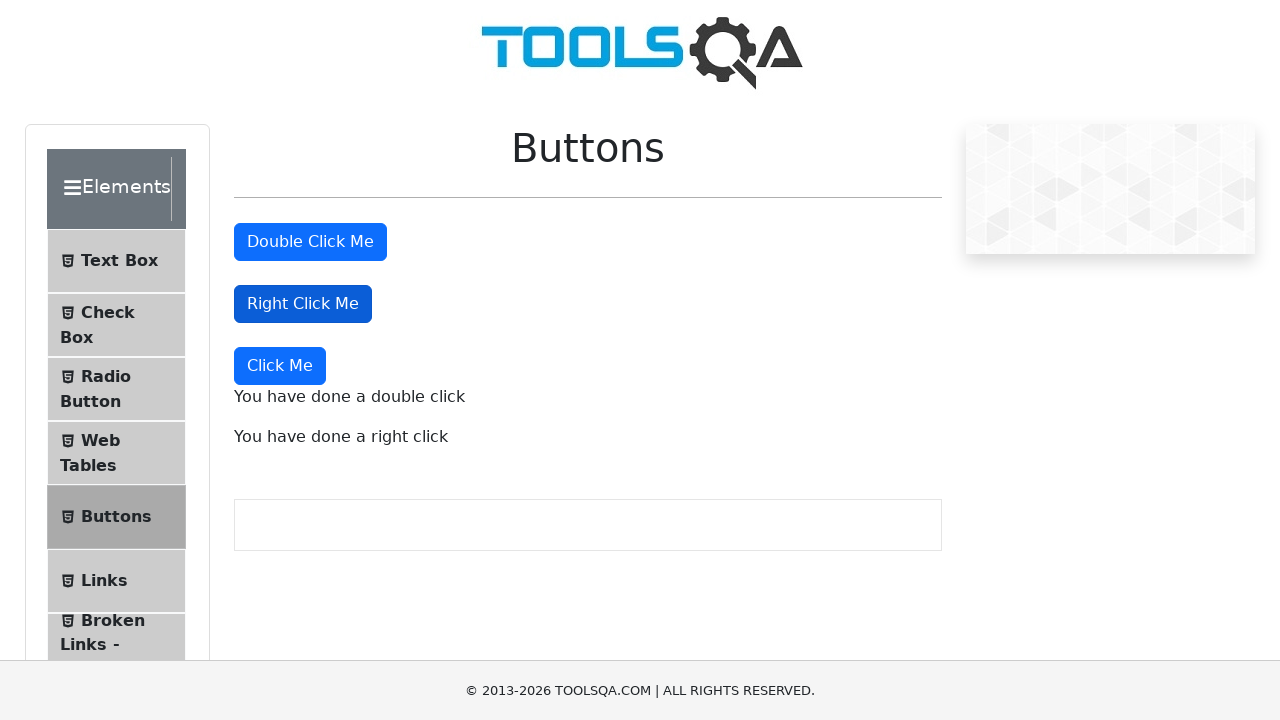

Clicked the last 'Click Me' button for dynamic click at (280, 366) on button >> internal:has-text="Click Me"i >> nth=-1
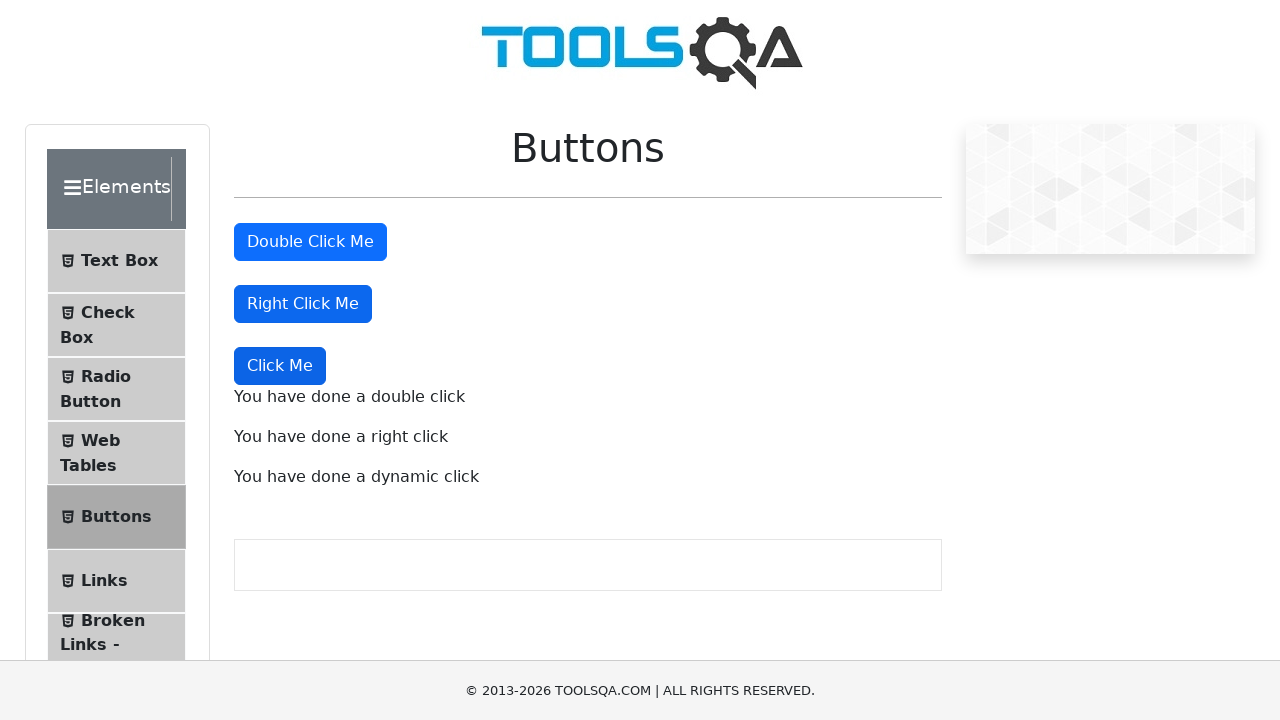

Dynamic click message selector loaded
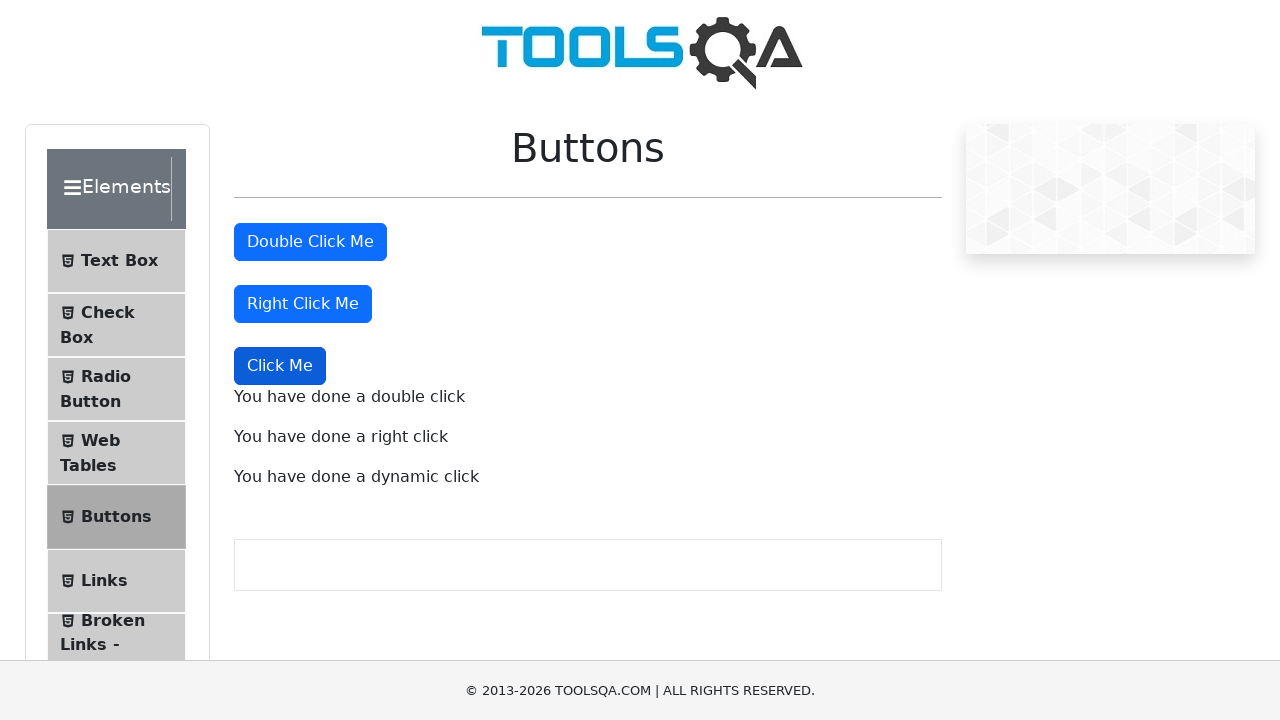

Verified dynamic click message text is correct
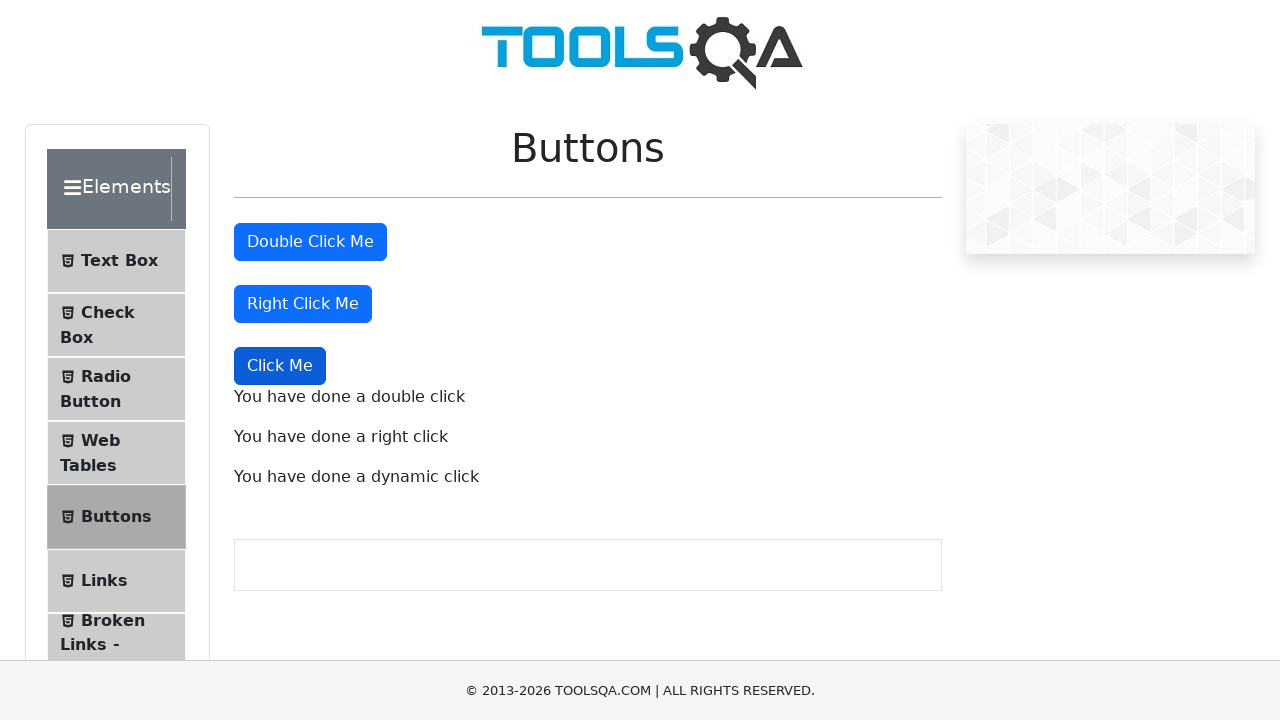

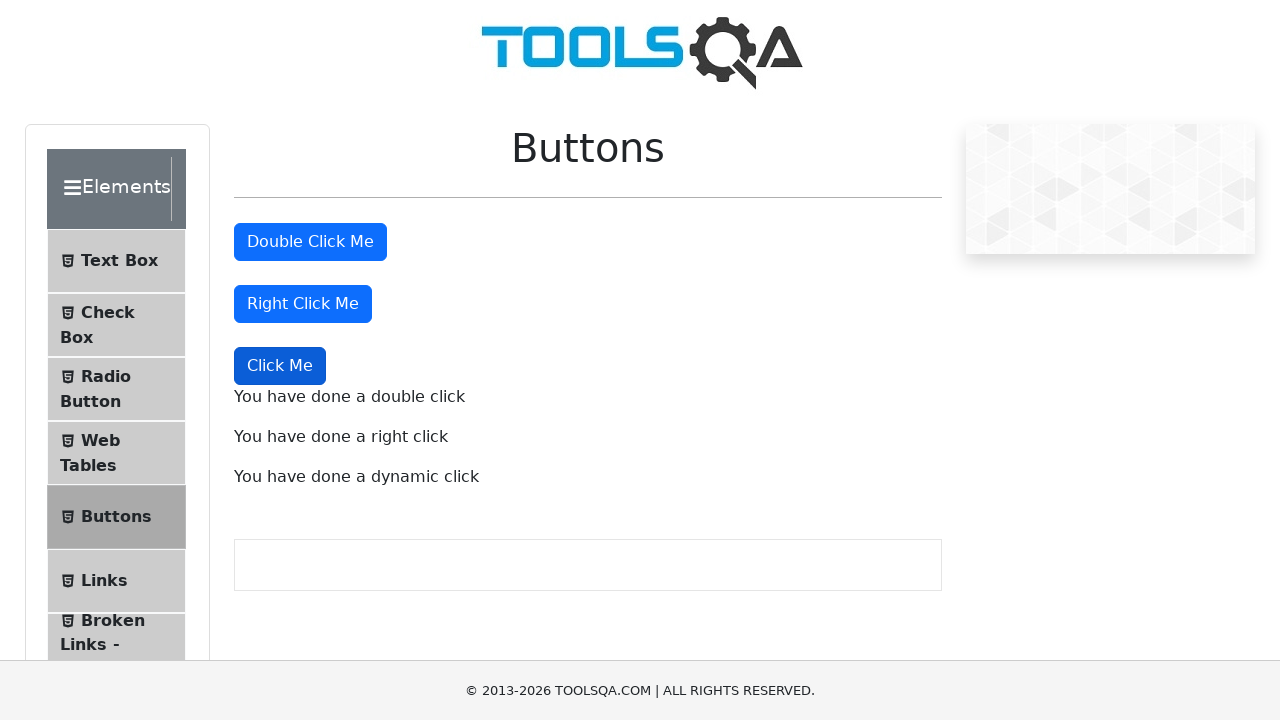